Tests that edits are cancelled when pressing Escape key during editing.

Starting URL: https://demo.playwright.dev/todomvc

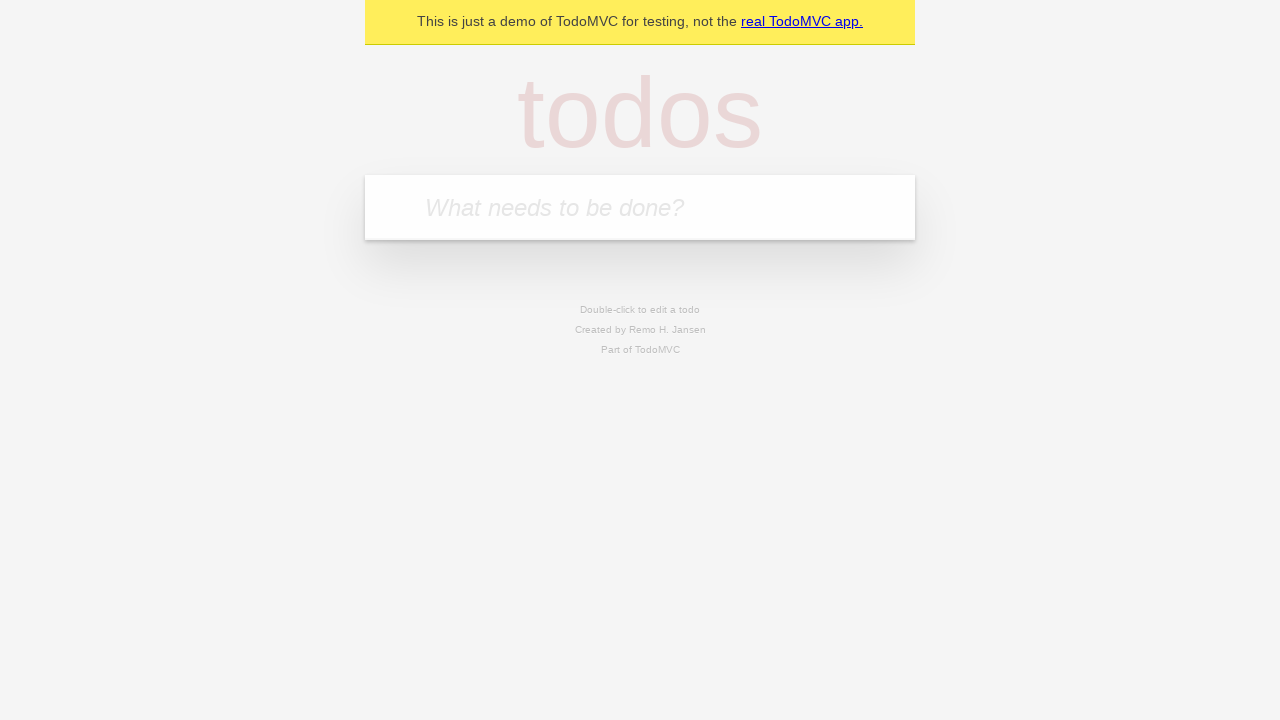

Filled first todo item: 'buy some cheese' on internal:attr=[placeholder="What needs to be done?"i]
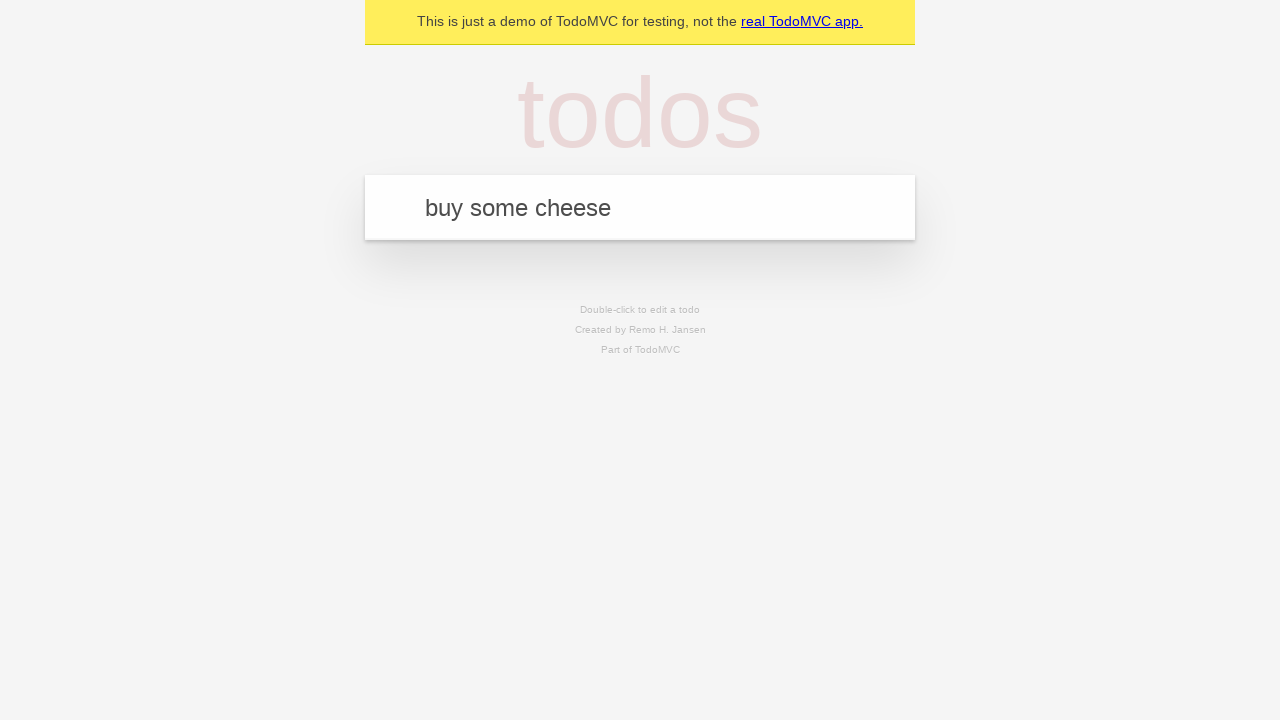

Pressed Enter to create first todo item on internal:attr=[placeholder="What needs to be done?"i]
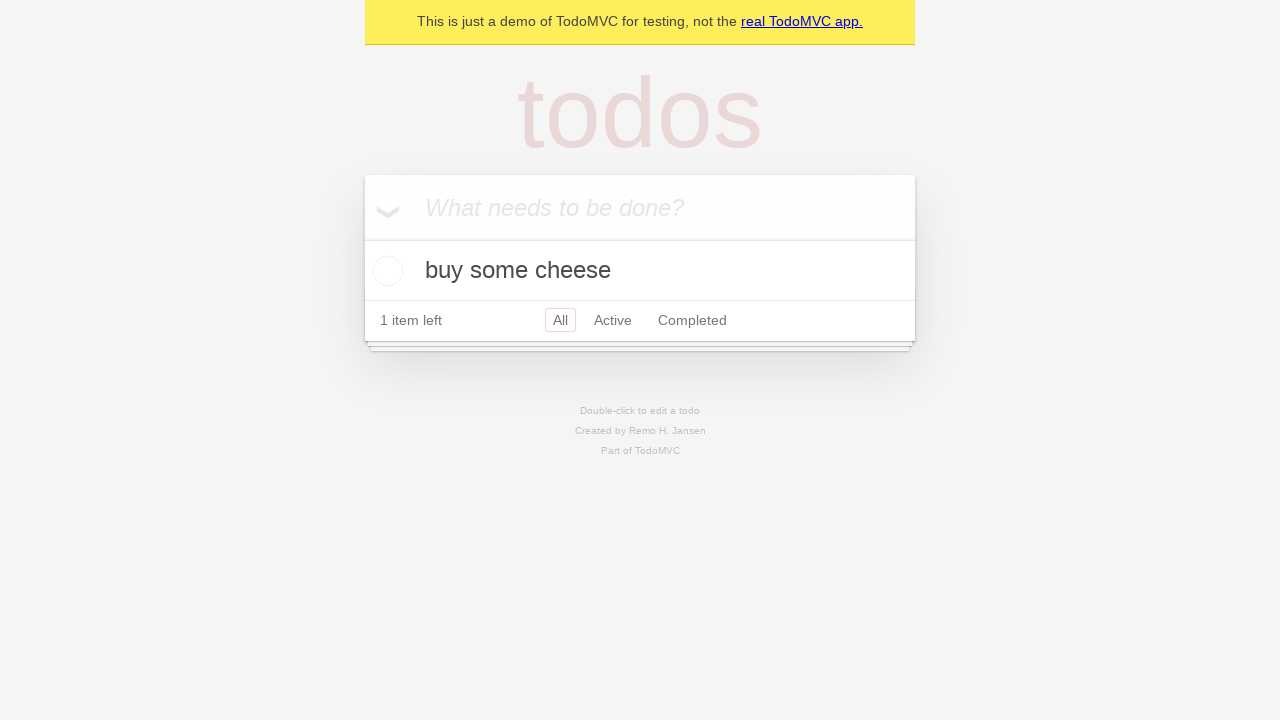

Filled second todo item: 'feed the cat' on internal:attr=[placeholder="What needs to be done?"i]
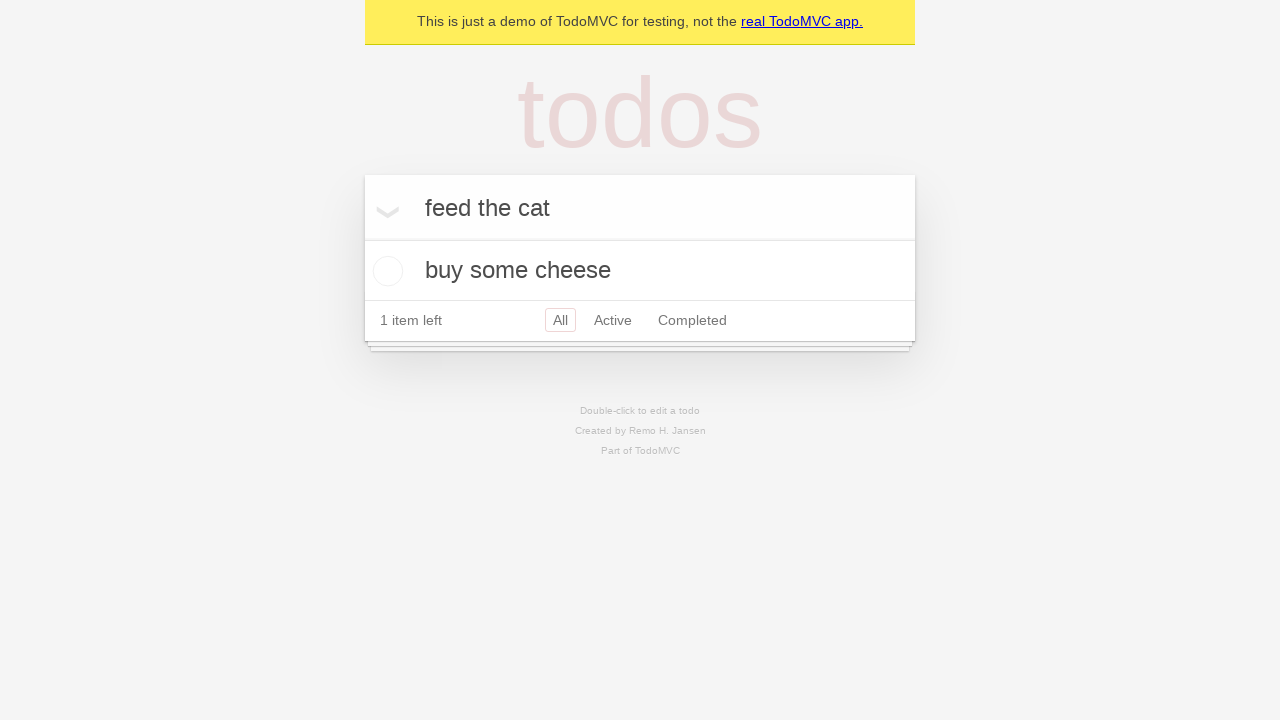

Pressed Enter to create second todo item on internal:attr=[placeholder="What needs to be done?"i]
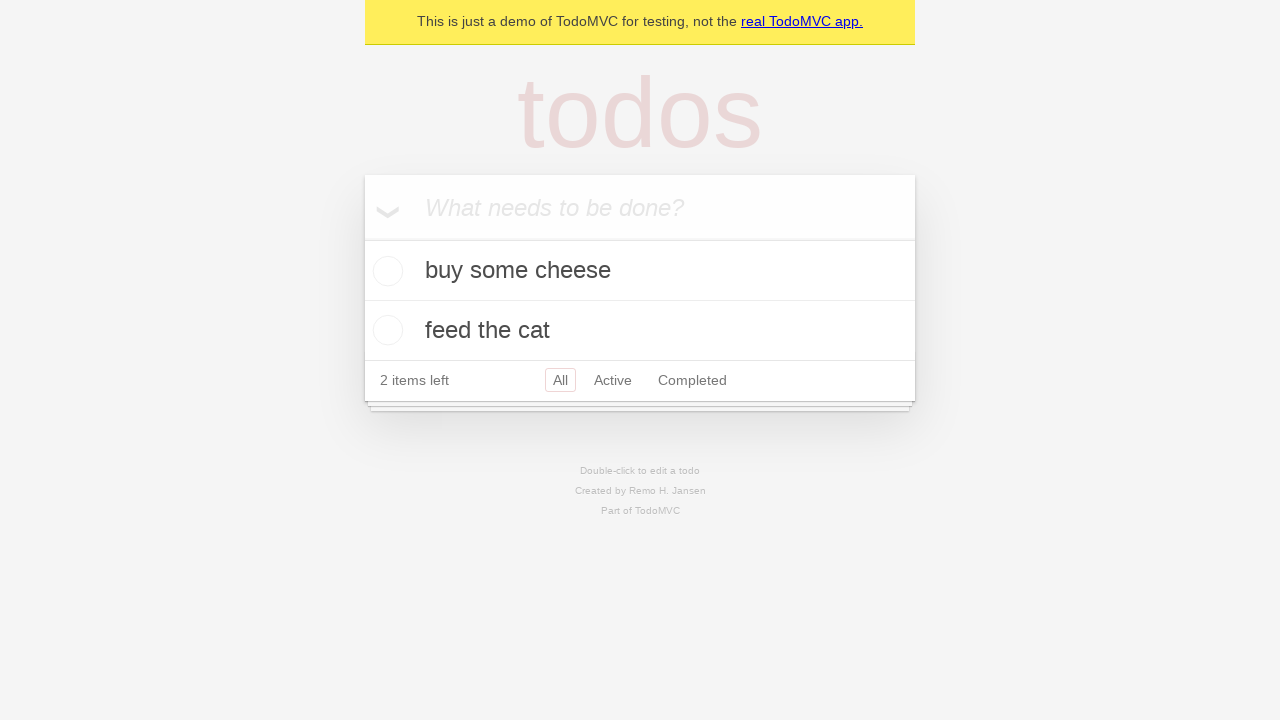

Filled third todo item: 'book a doctors appointment' on internal:attr=[placeholder="What needs to be done?"i]
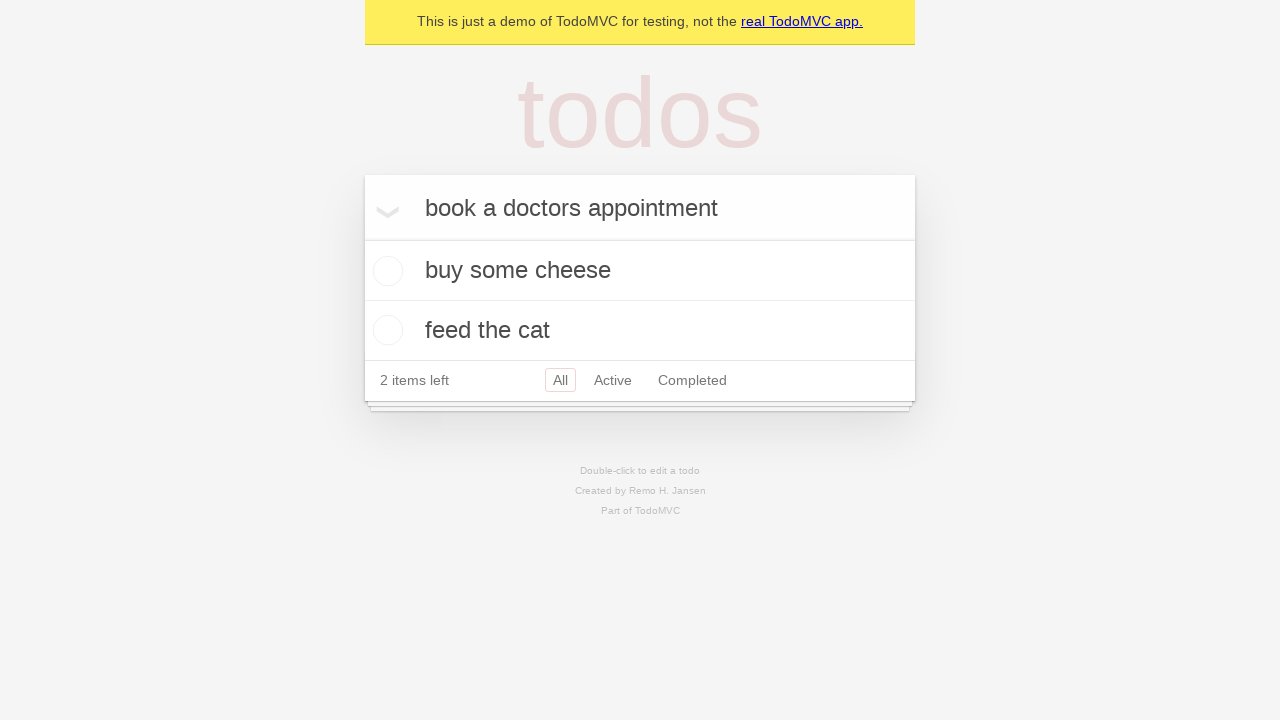

Pressed Enter to create third todo item on internal:attr=[placeholder="What needs to be done?"i]
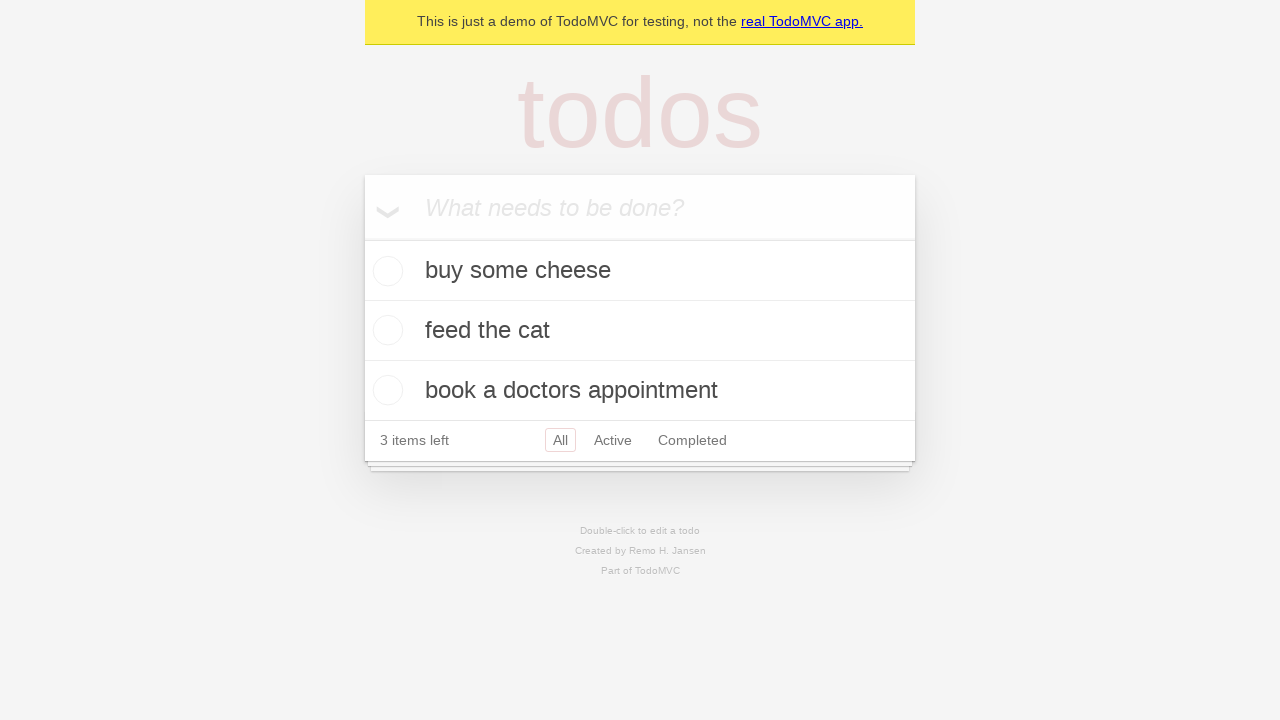

Double-clicked second todo item to enter edit mode at (640, 331) on internal:testid=[data-testid="todo-item"s] >> nth=1
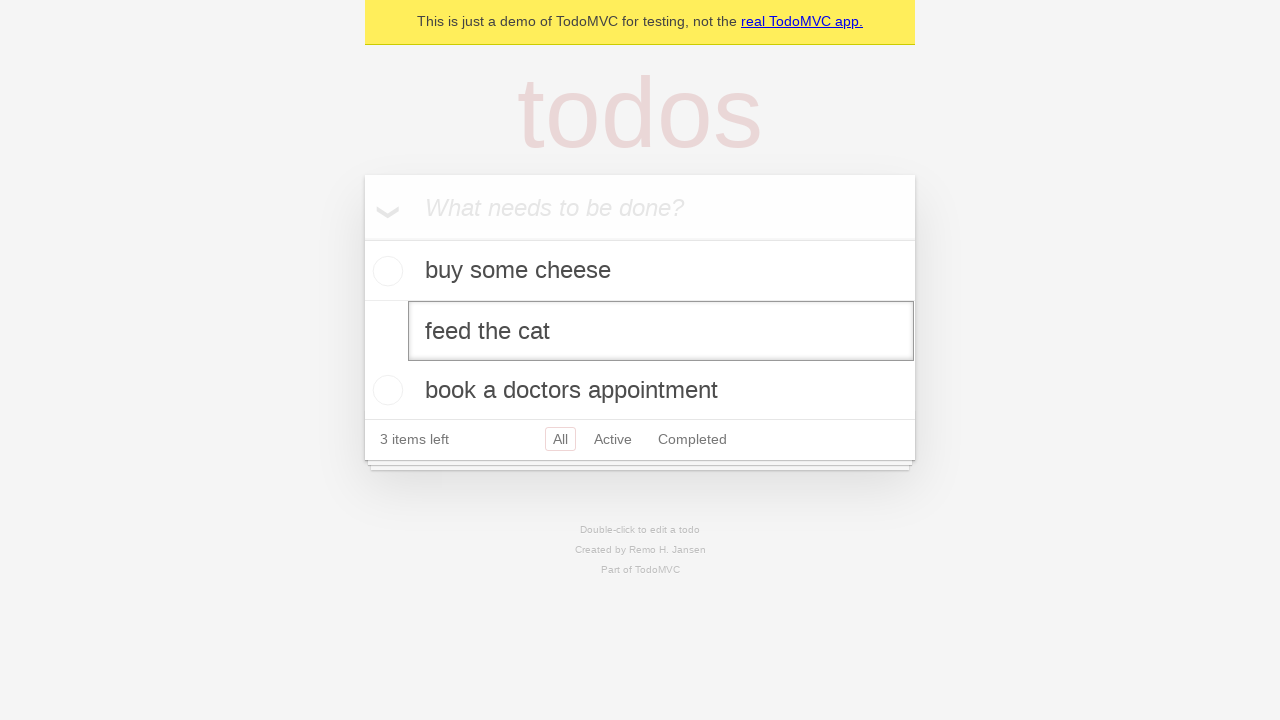

Filled edit field with 'buy some sausages' on internal:testid=[data-testid="todo-item"s] >> nth=1 >> internal:role=textbox[nam
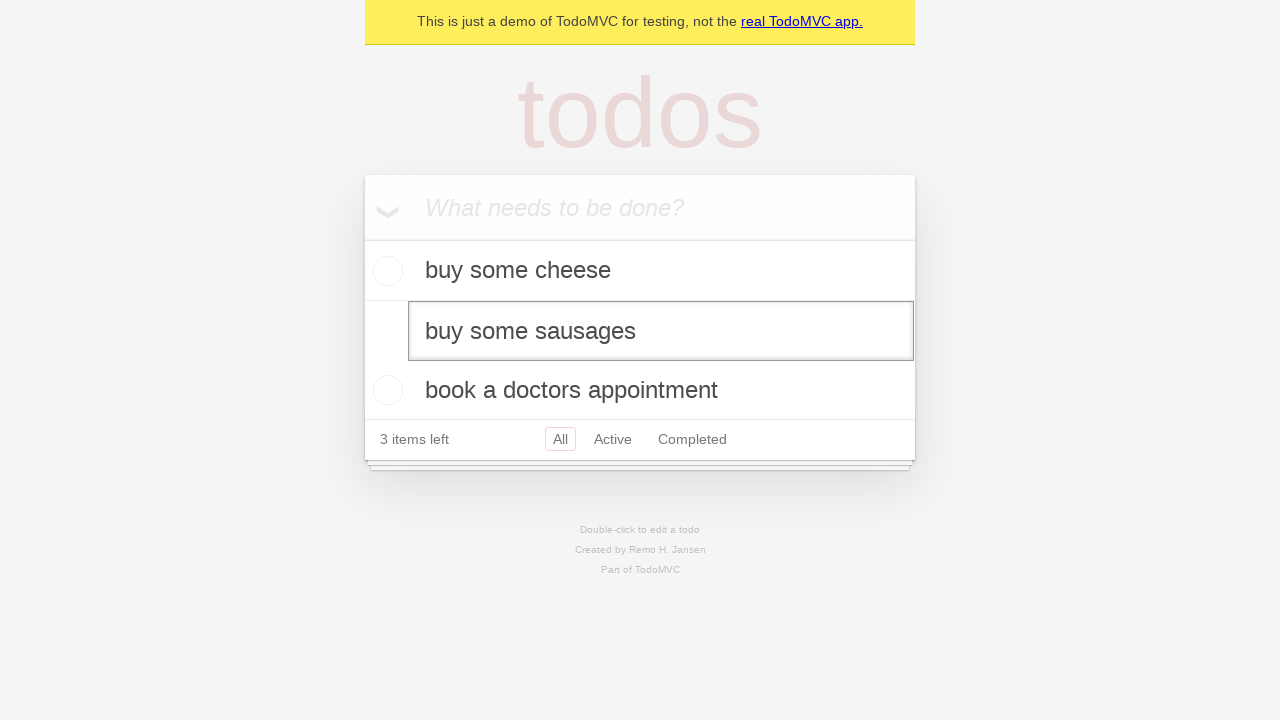

Pressed Escape to cancel edit and verify edits are cancelled on internal:testid=[data-testid="todo-item"s] >> nth=1 >> internal:role=textbox[nam
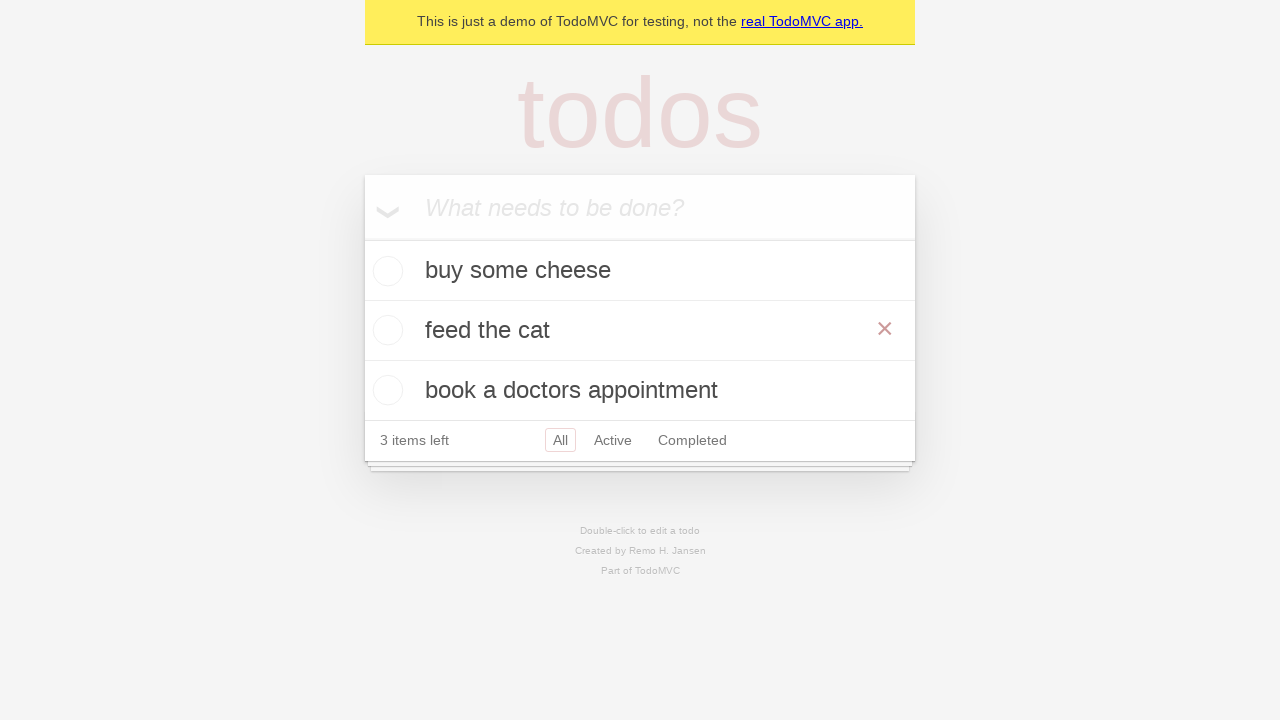

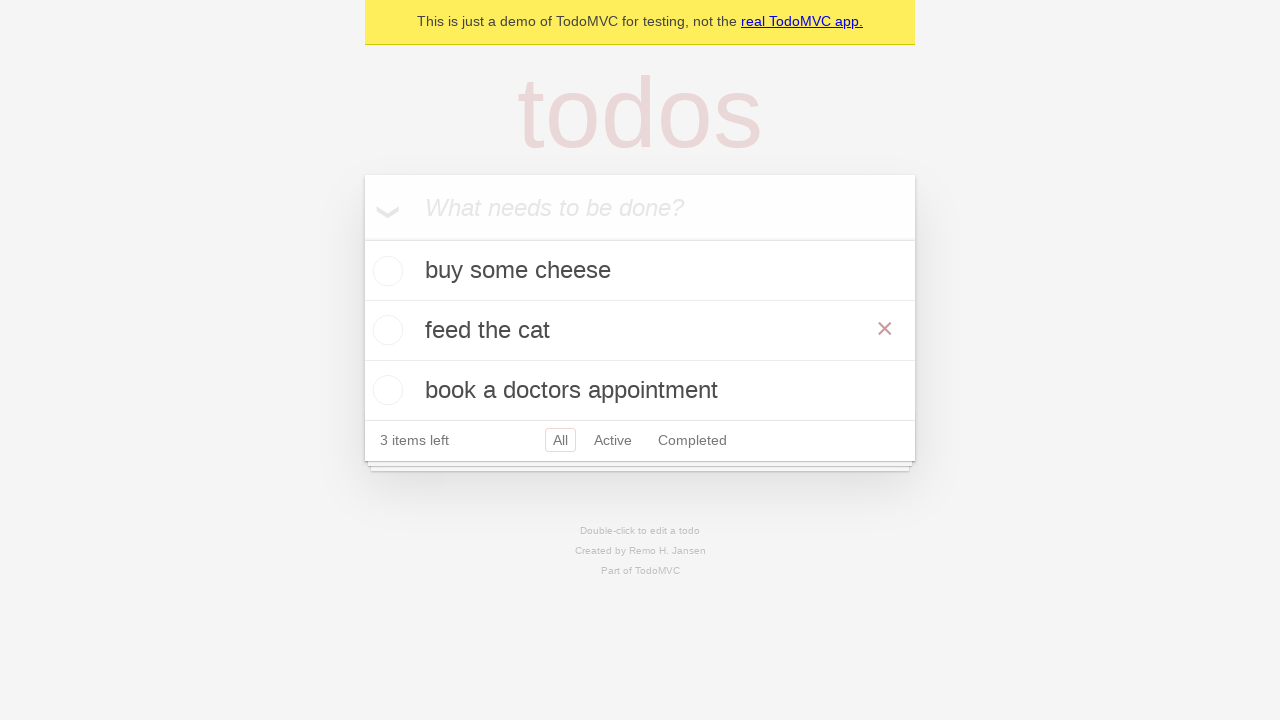